Counts the number of images displayed on the homepage

Starting URL: https://www.walmart.com

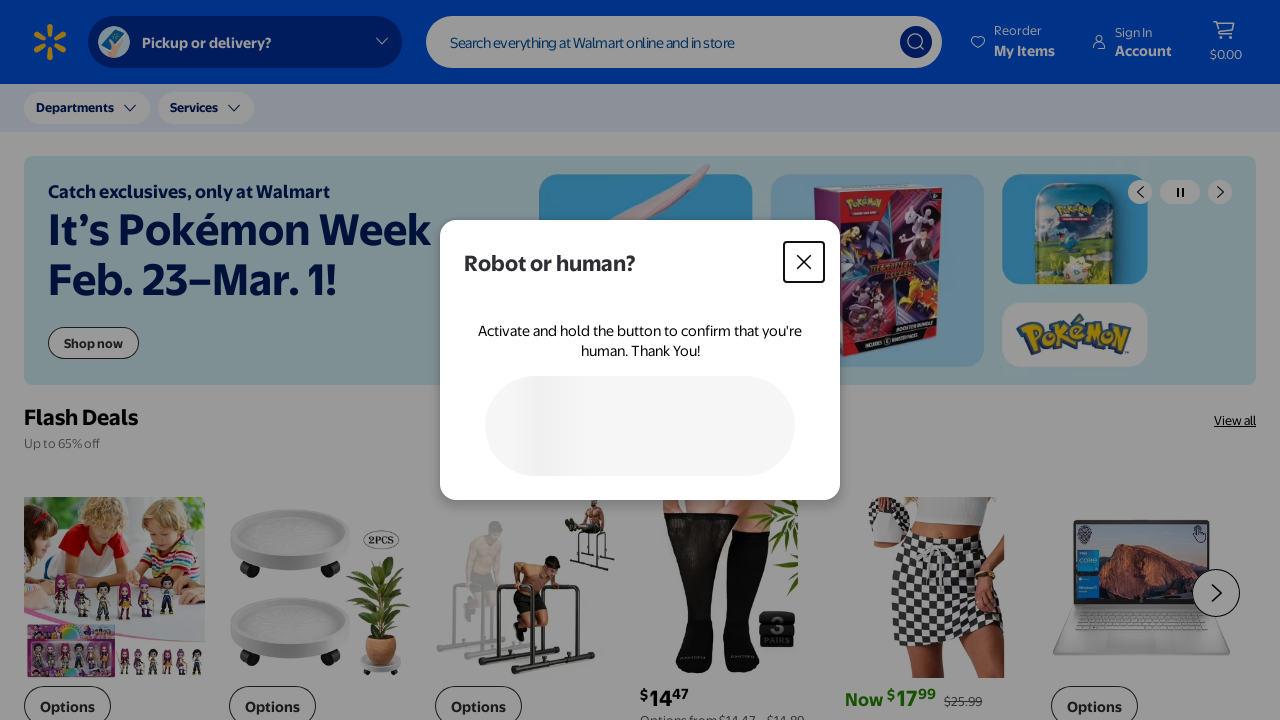

Waited for images to become visible on the homepage
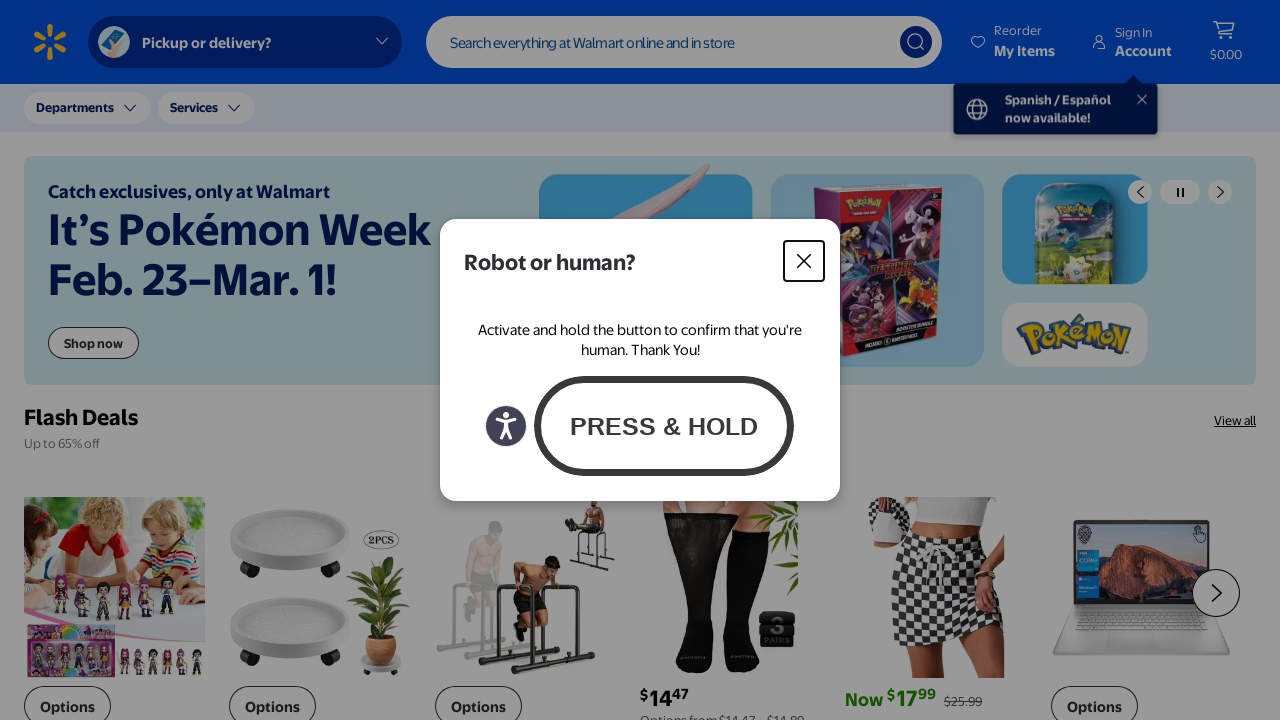

Found 25 images on the homepage
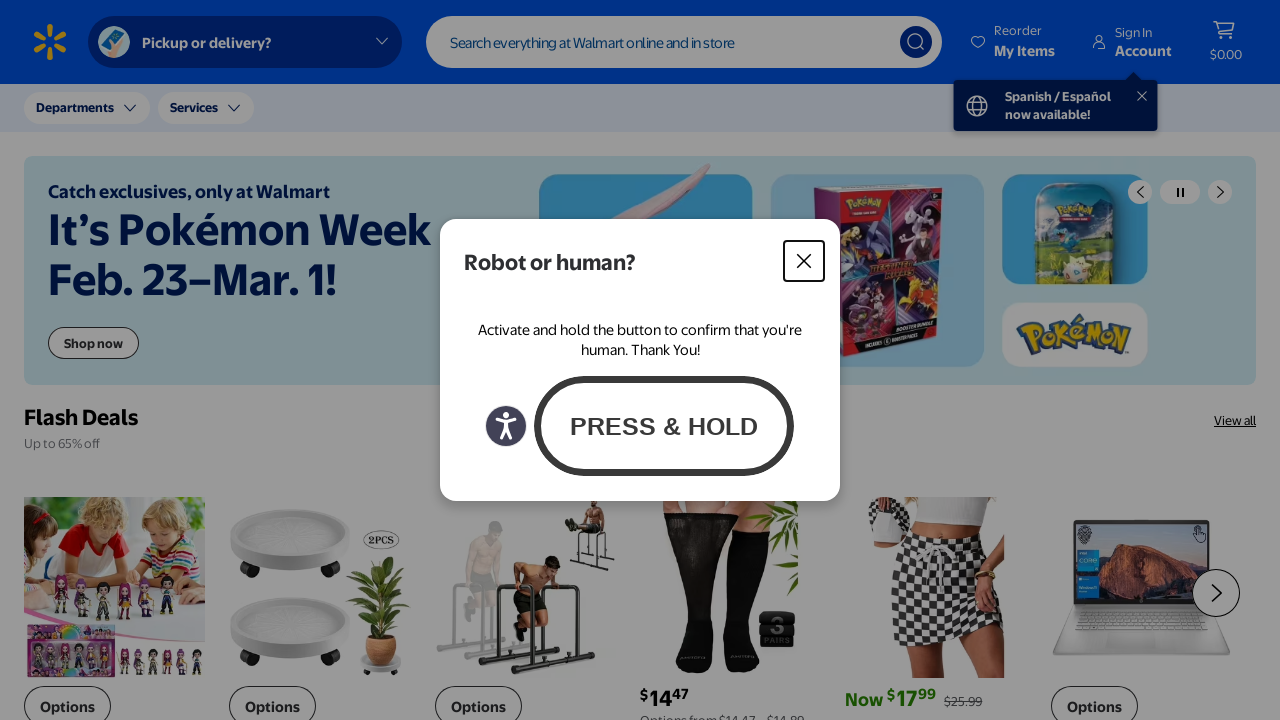

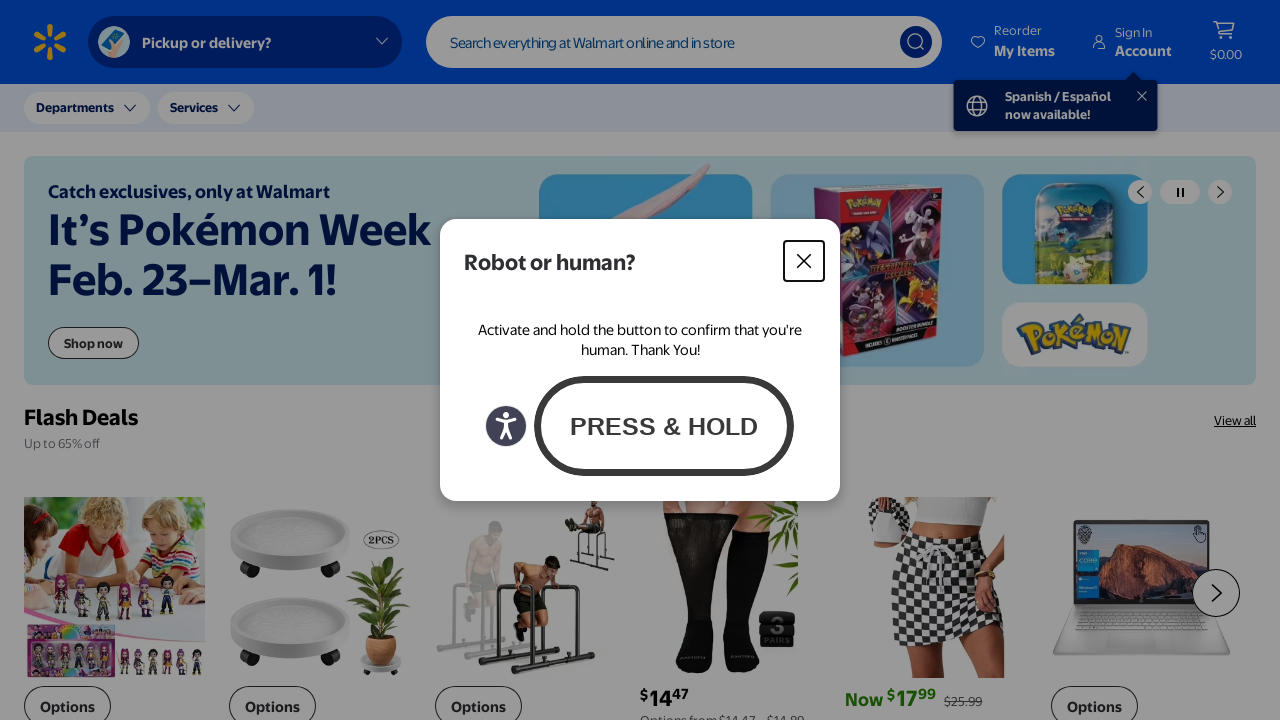